Tests drag and drop functionality by dragging an image from gallery to trash container

Starting URL: https://www.globalsqa.com/demo-site/draganddrop/

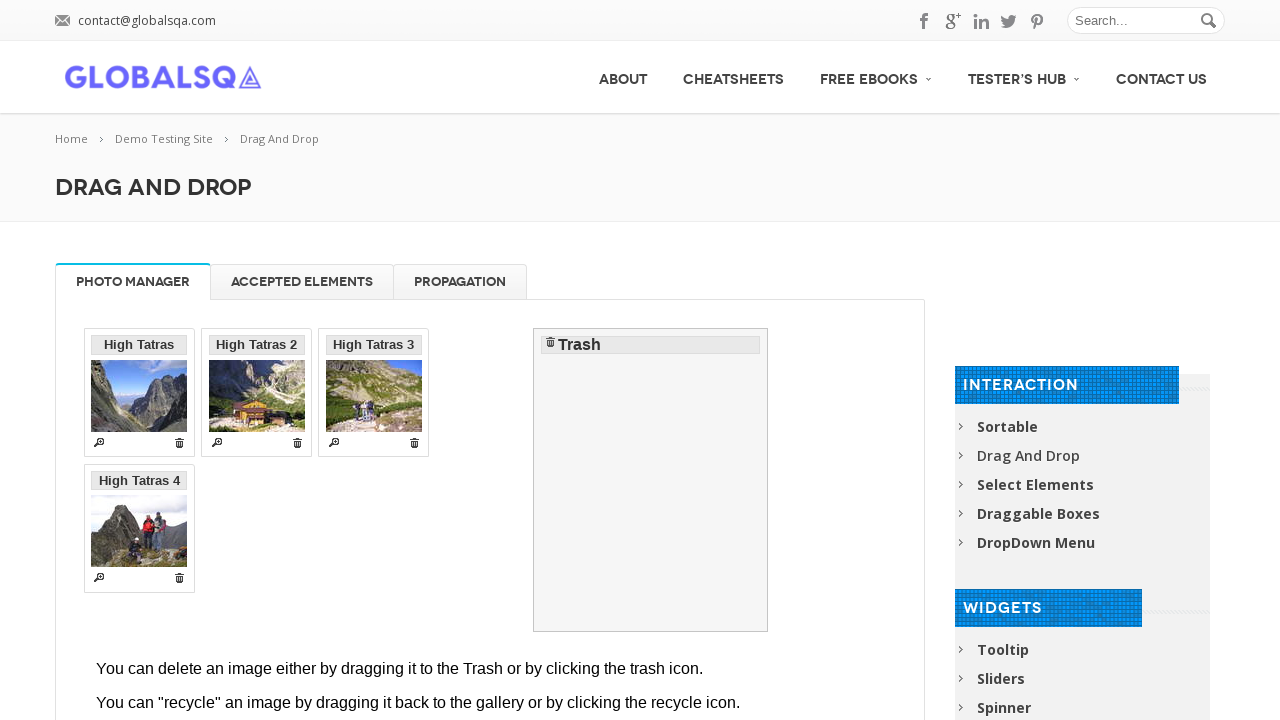

Located iframe containing the drag and drop demo
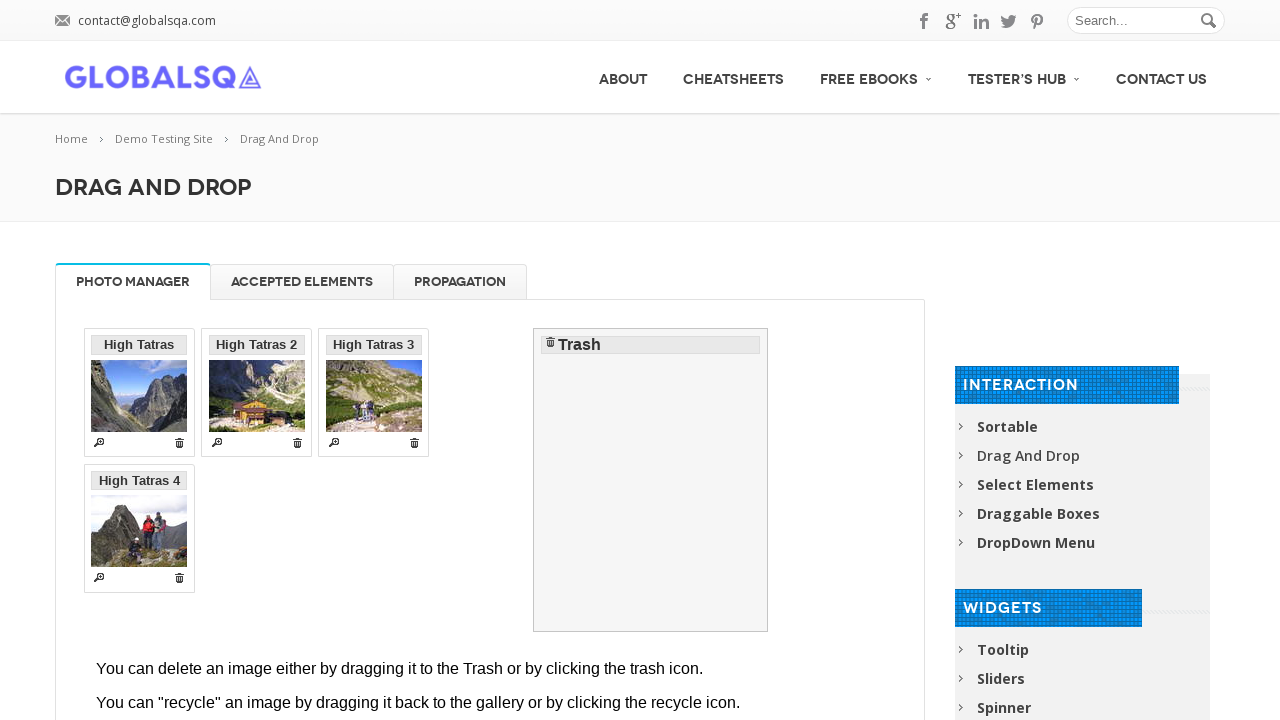

Dragged image from gallery to trash container at (651, 480)
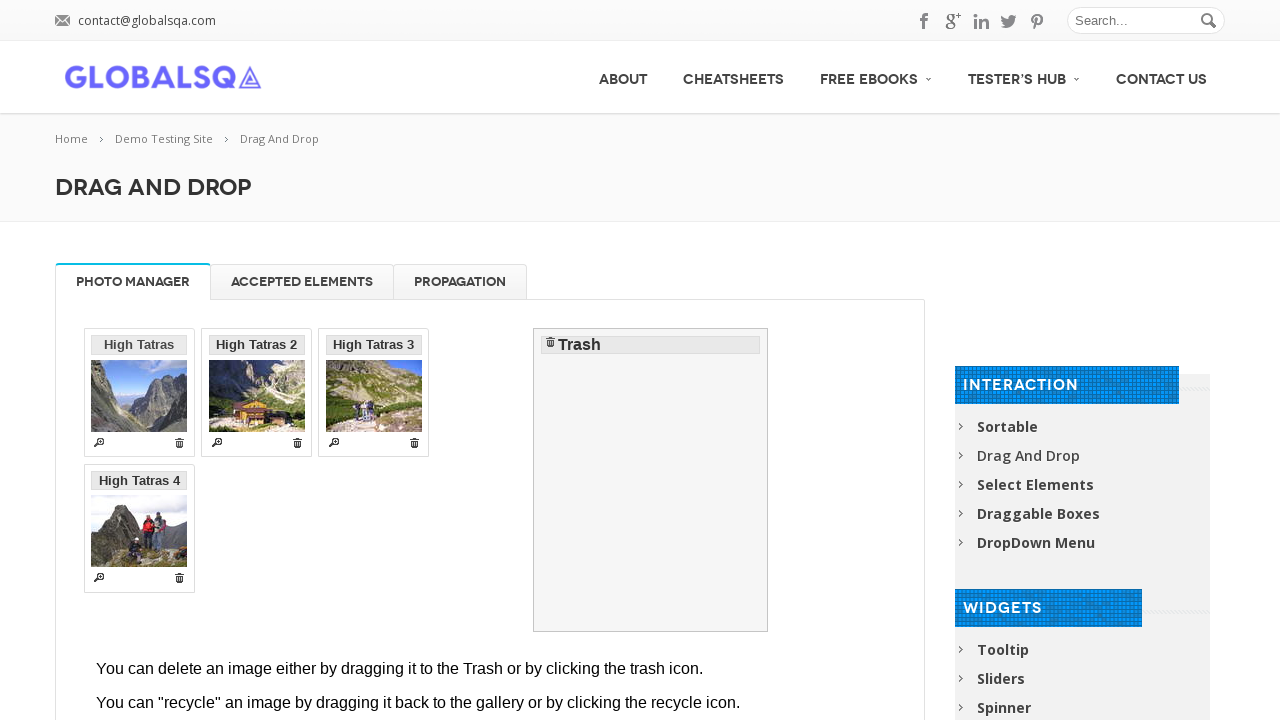

Verified image is now visible in trash container
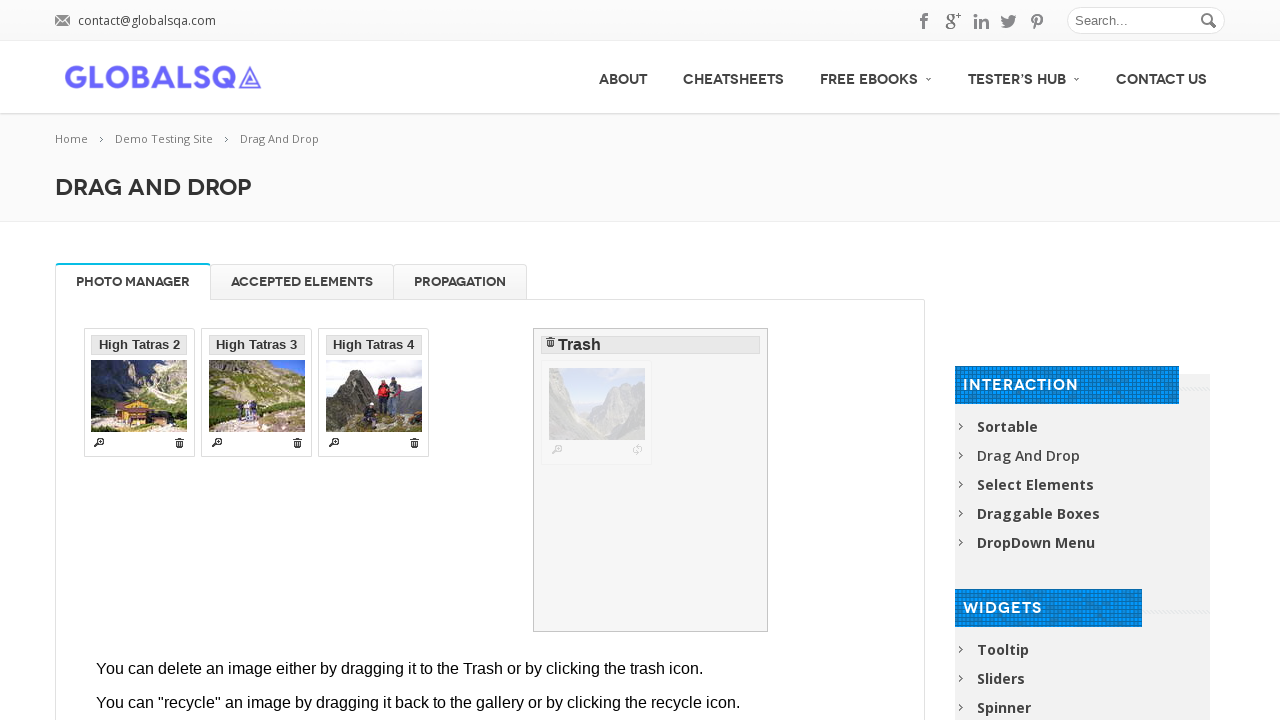

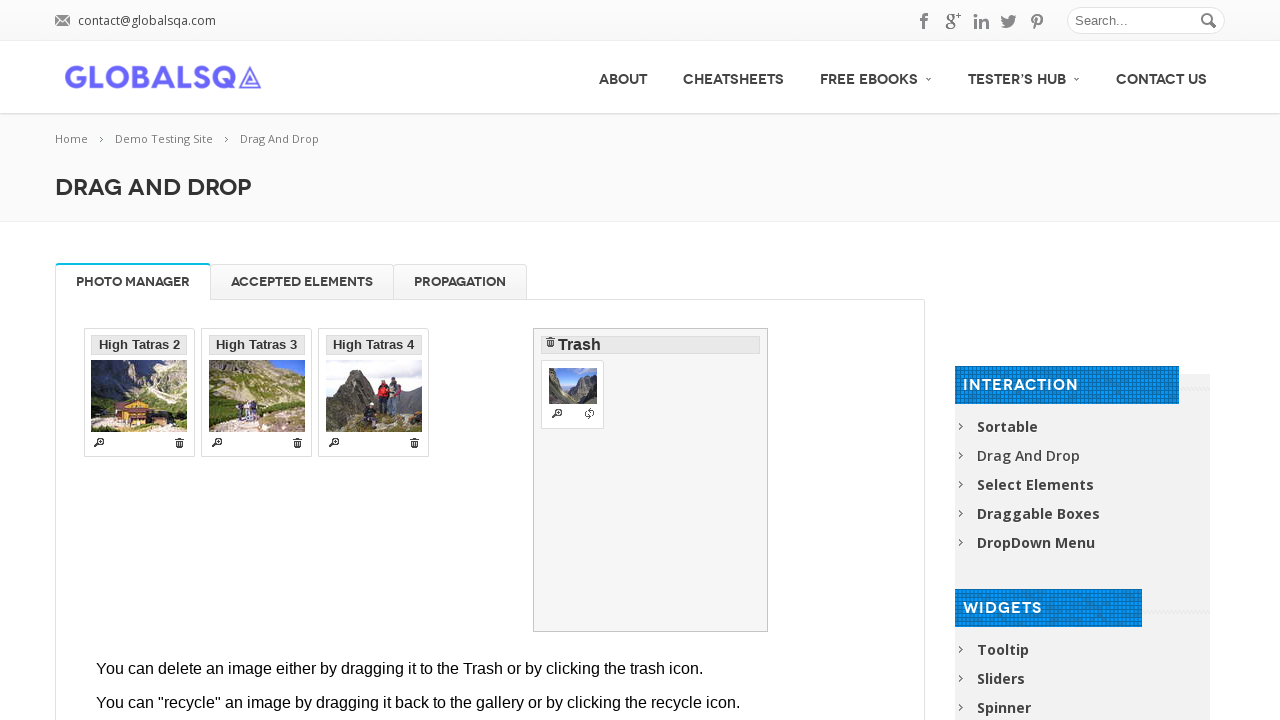